Tests tab/window handling functionality by clicking buttons that open new browser tabs and switching between them

Starting URL: https://training-support.net/webelements/tabs

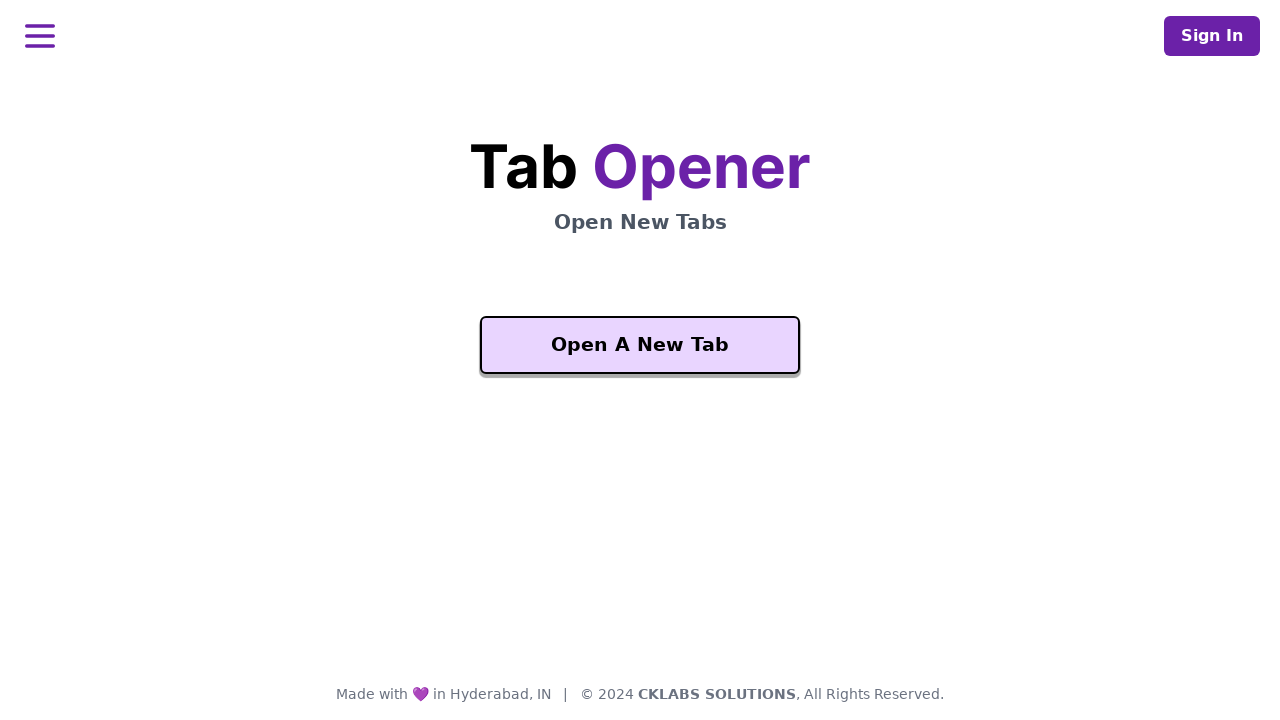

Clicked first tab button to open new window at (640, 345) on .bg-purple-200
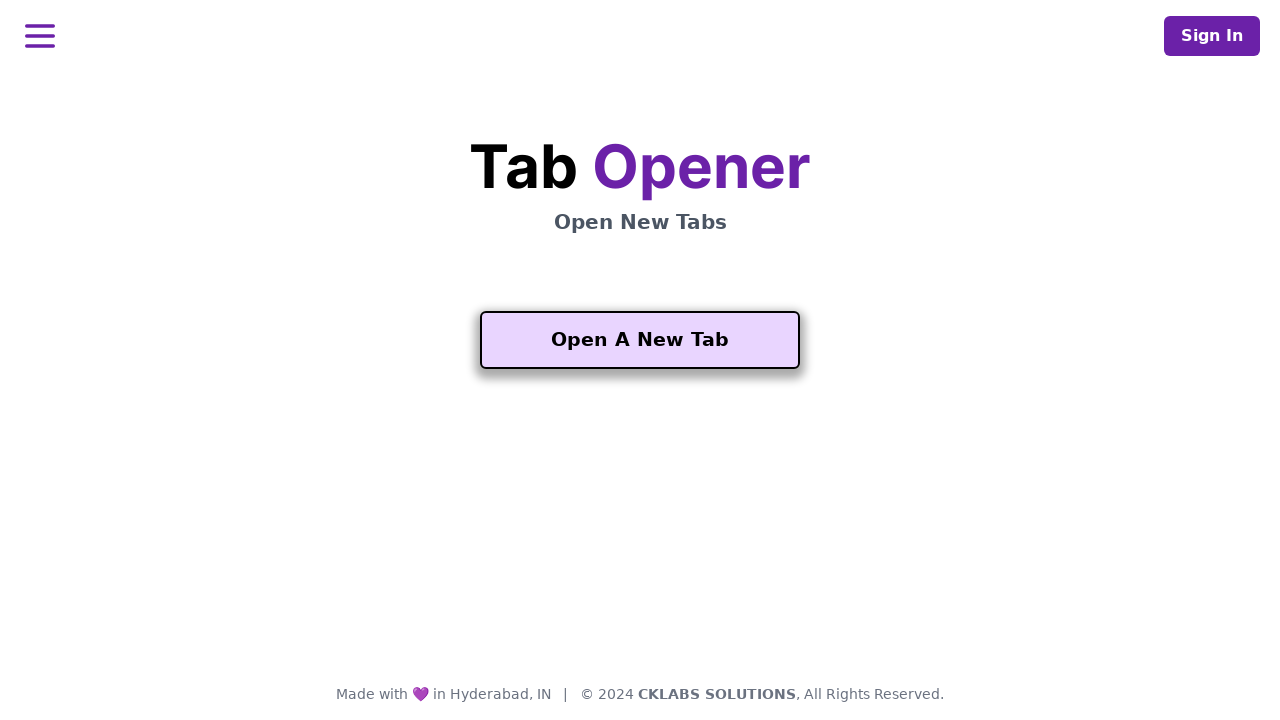

Clicked button and waited for new page to open at (640, 340) on .bg-purple-200
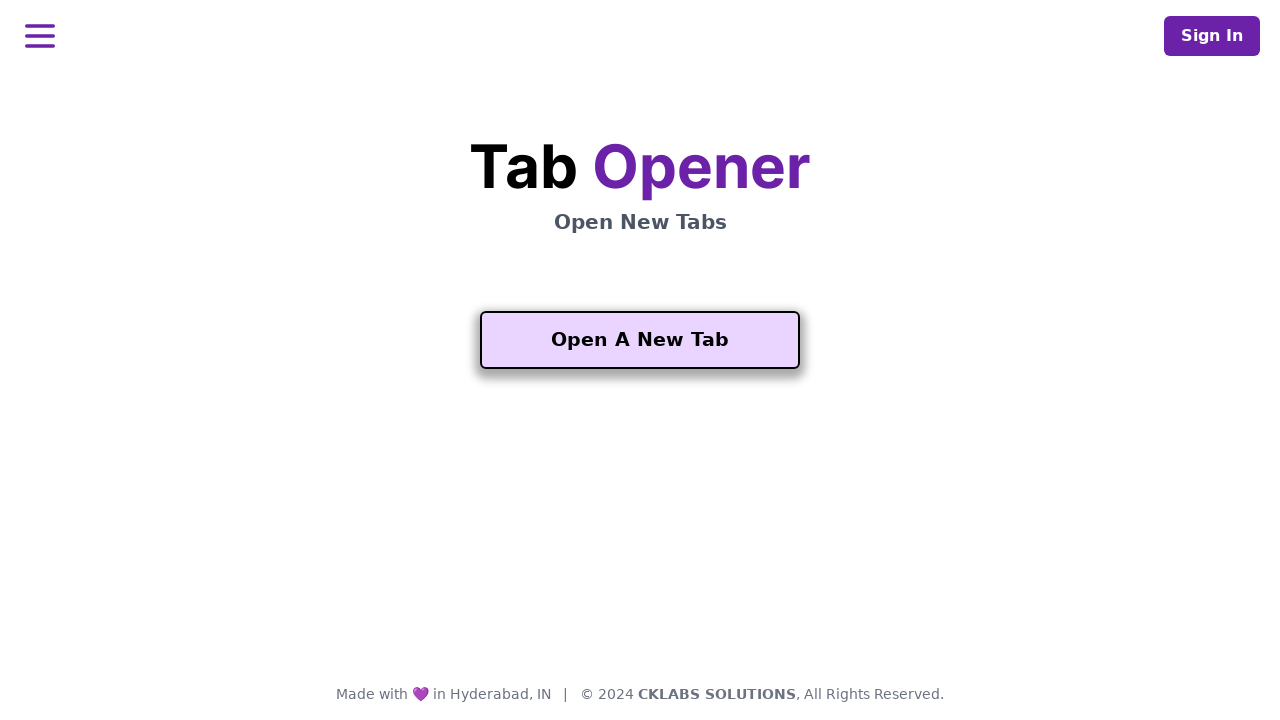

Second tab loaded successfully
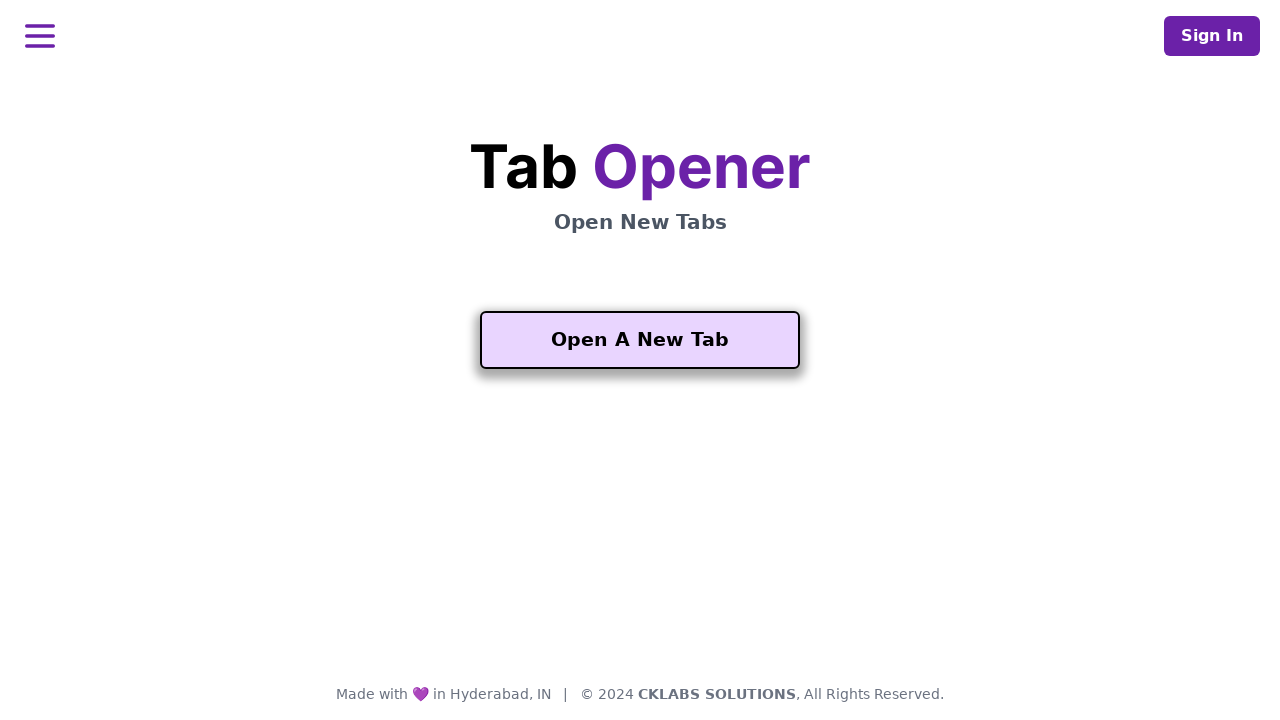

Message element appeared in second tab
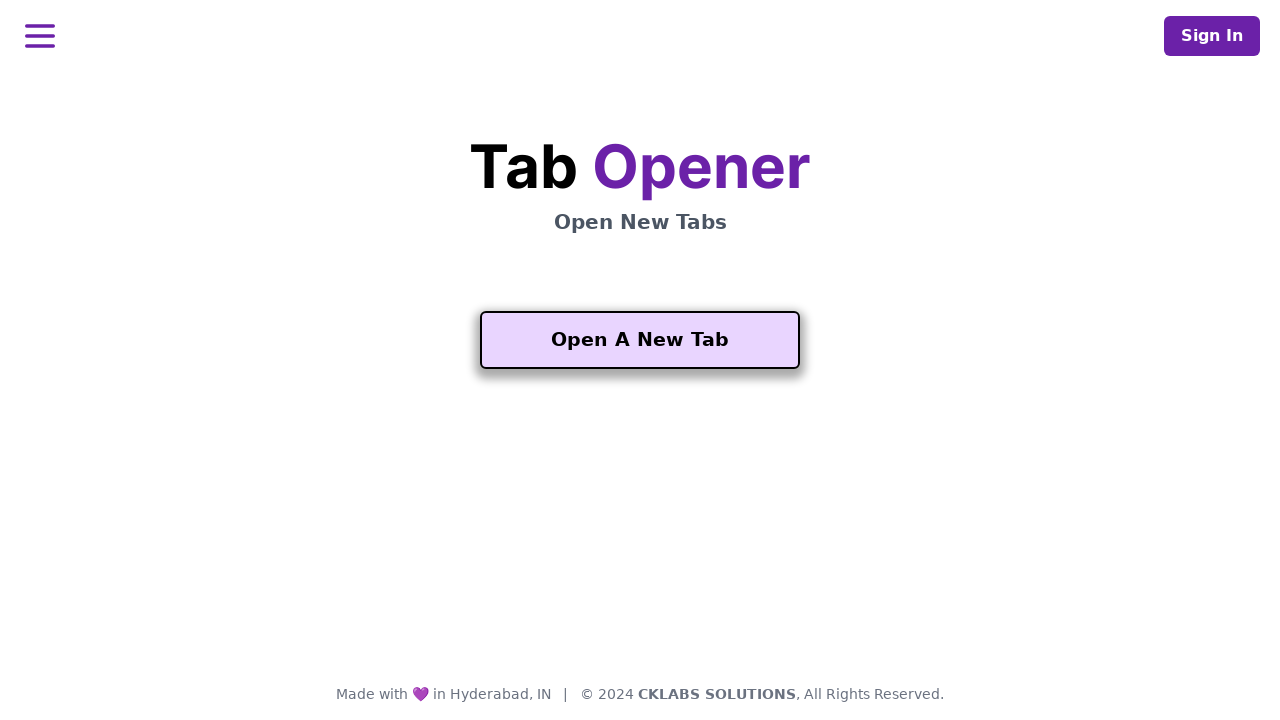

Clicked button in second tab and waited for third page to open at (640, 552) on .bg-purple-200
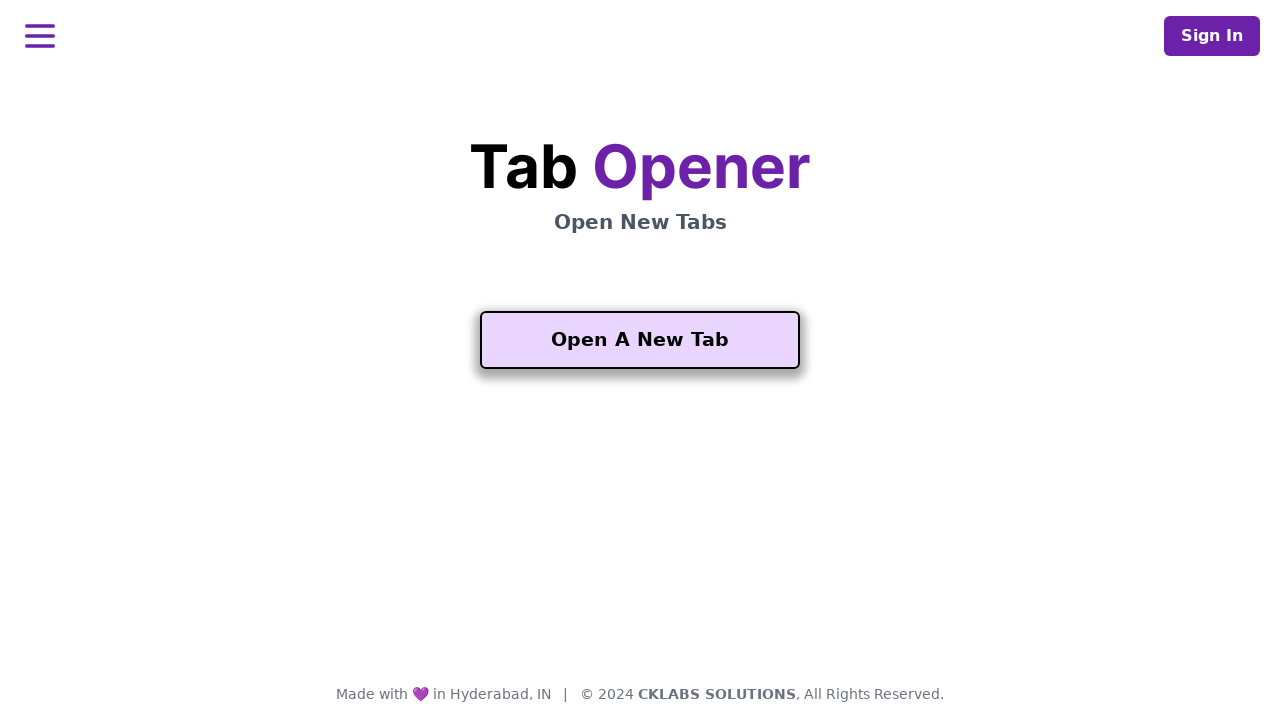

Third tab loaded successfully
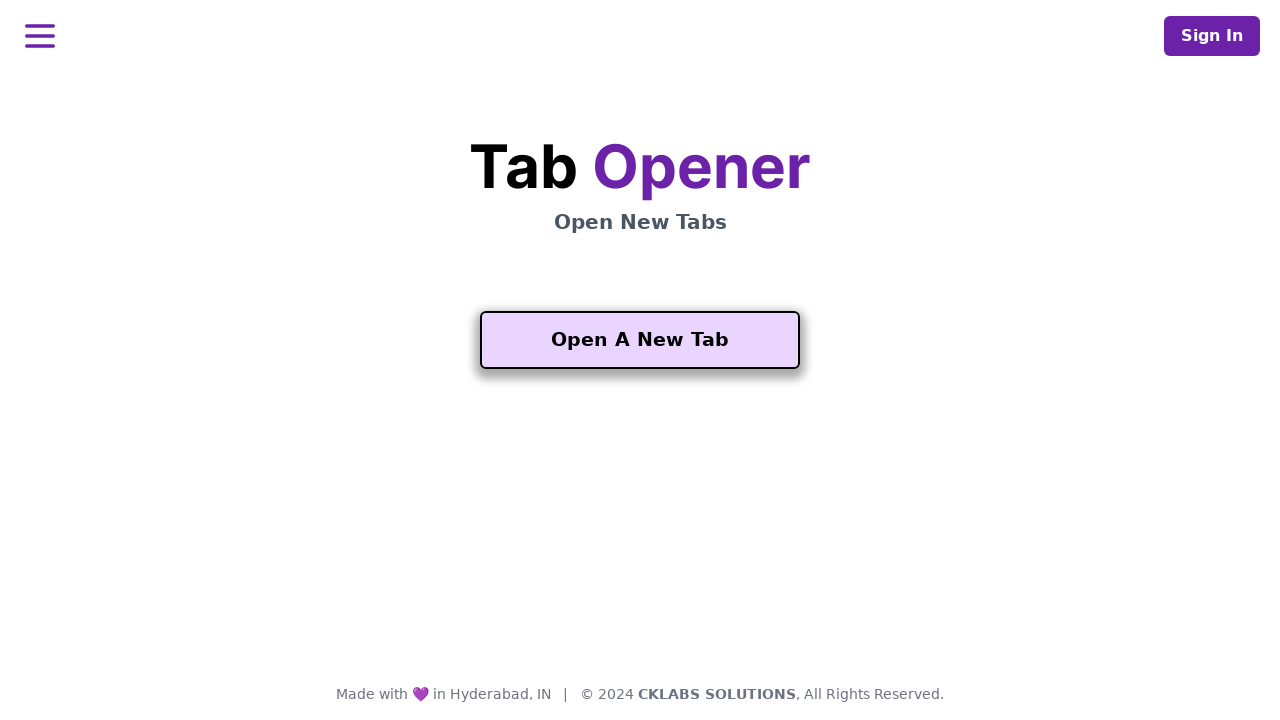

Tab button became visible in third tab
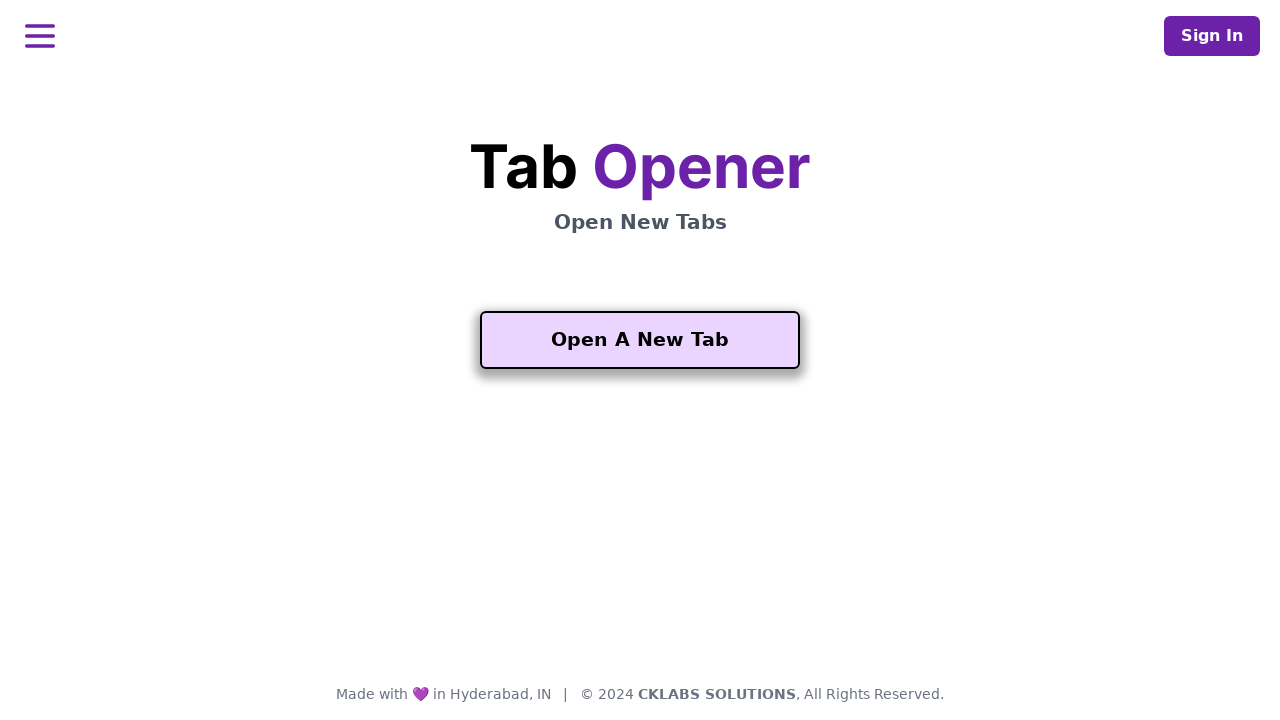

Message element appeared in third tab
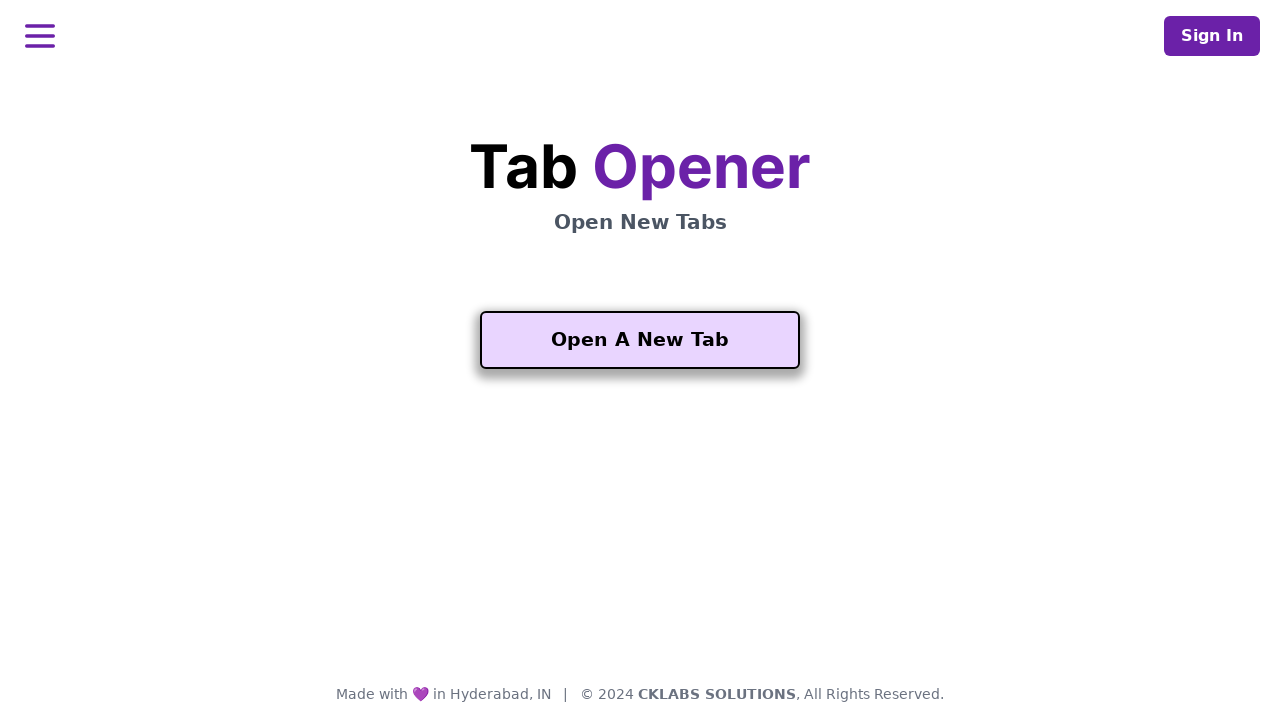

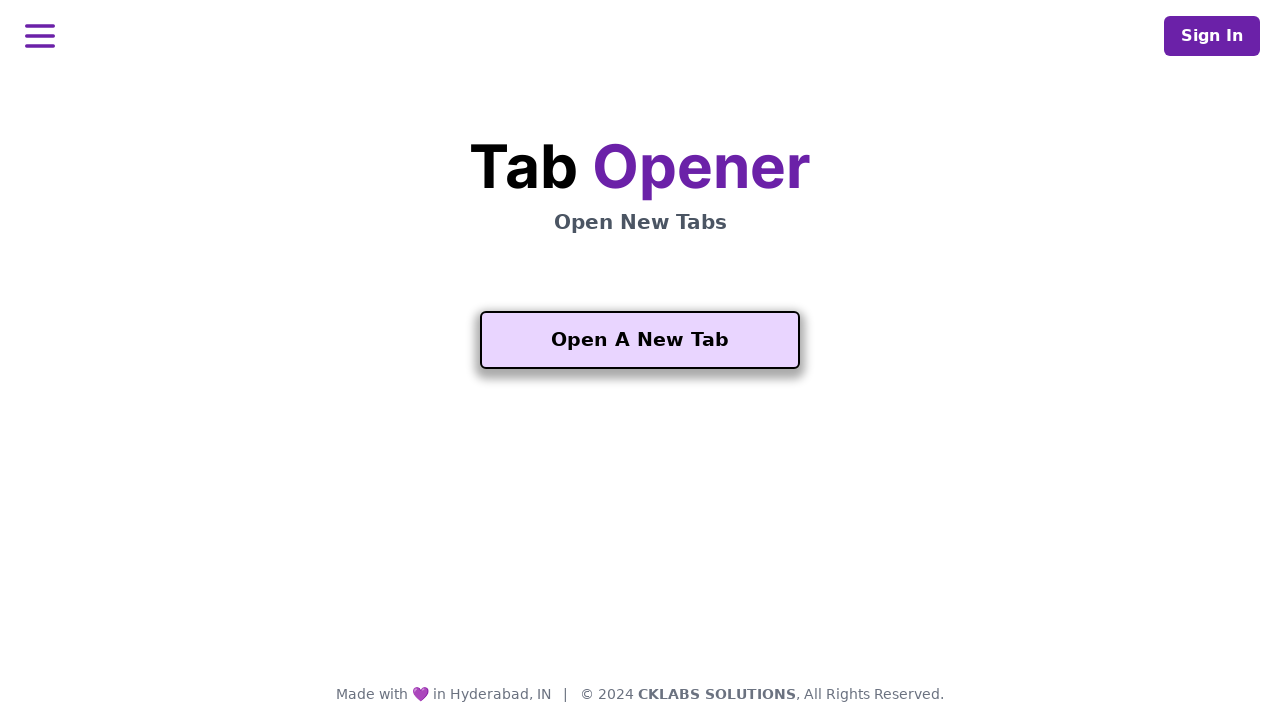